Demonstrates XPath locator strategies by finding buttons using following-sibling and parent axis navigation on a practice automation page

Starting URL: https://rahulshettyacademy.com/AutomationPractice/

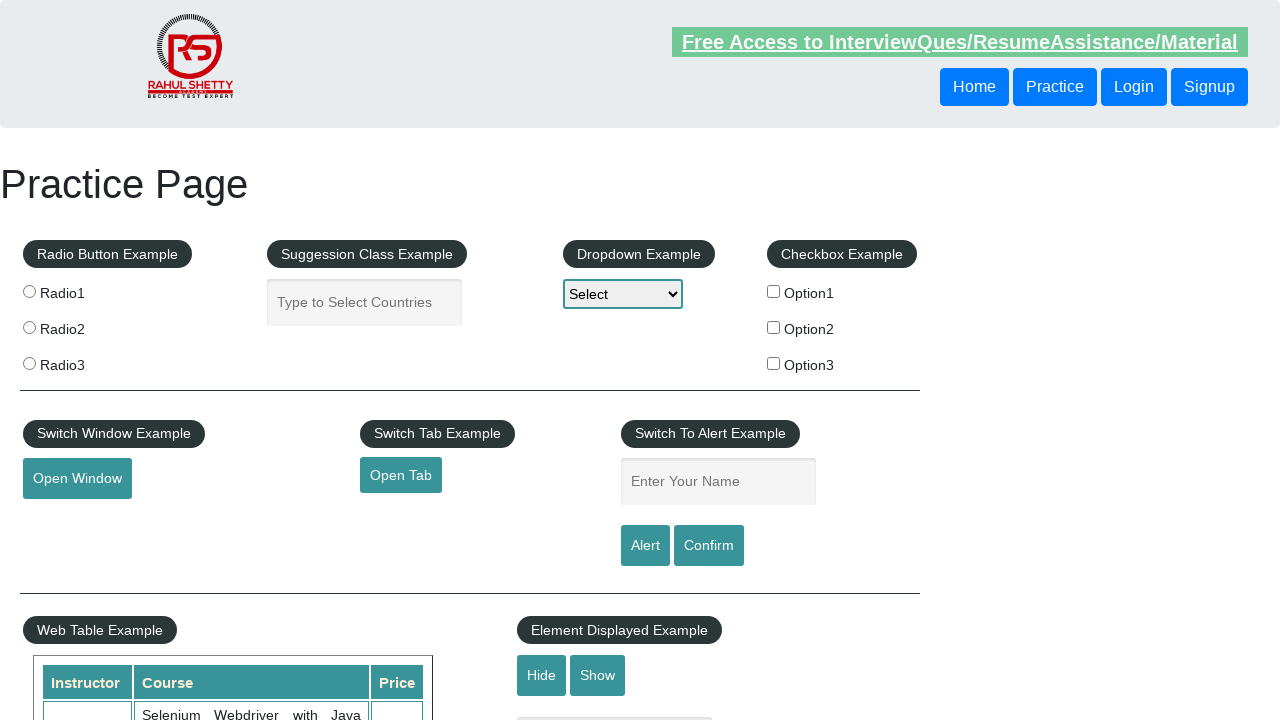

Retrieved button text using following-sibling XPath axis
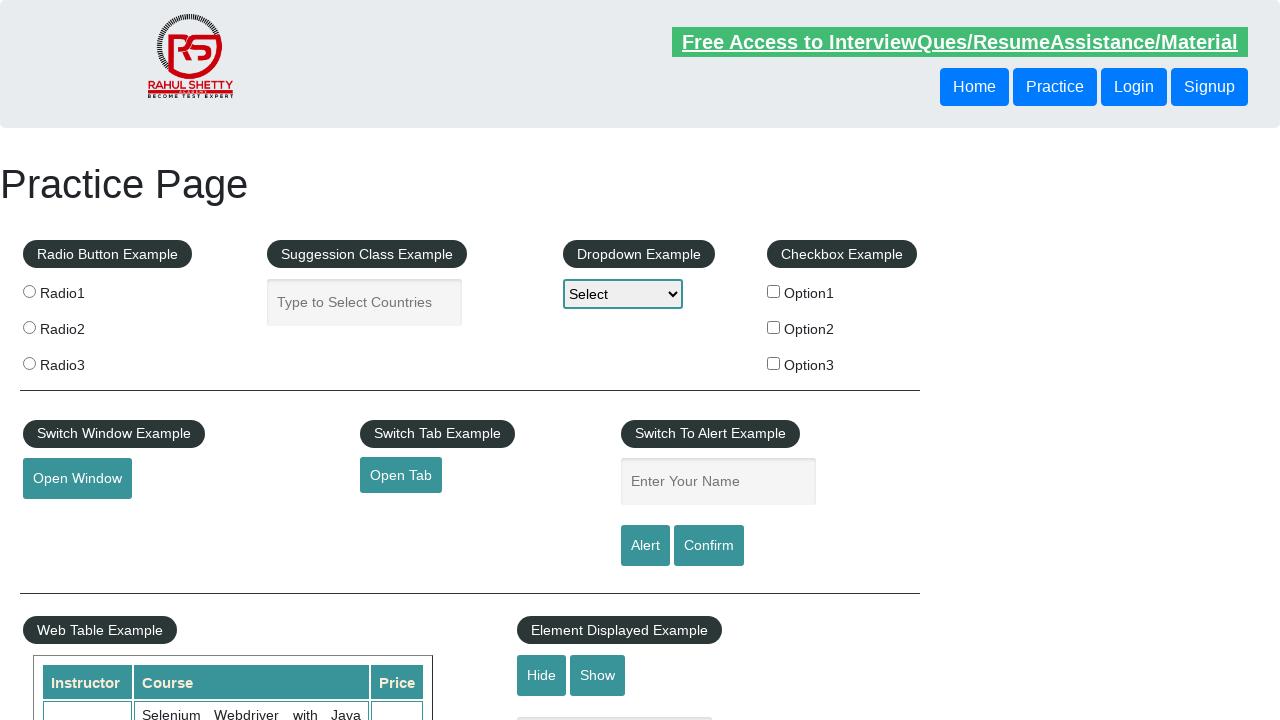

Retrieved button text using parent axis XPath navigation
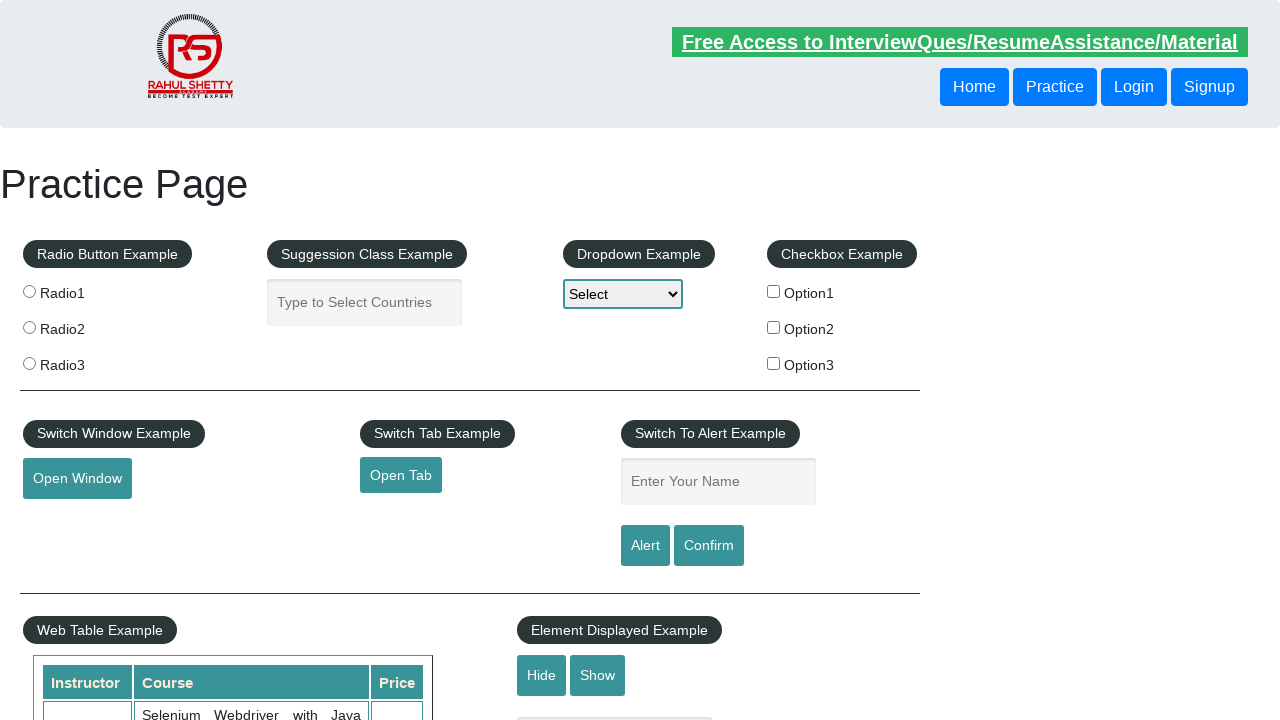

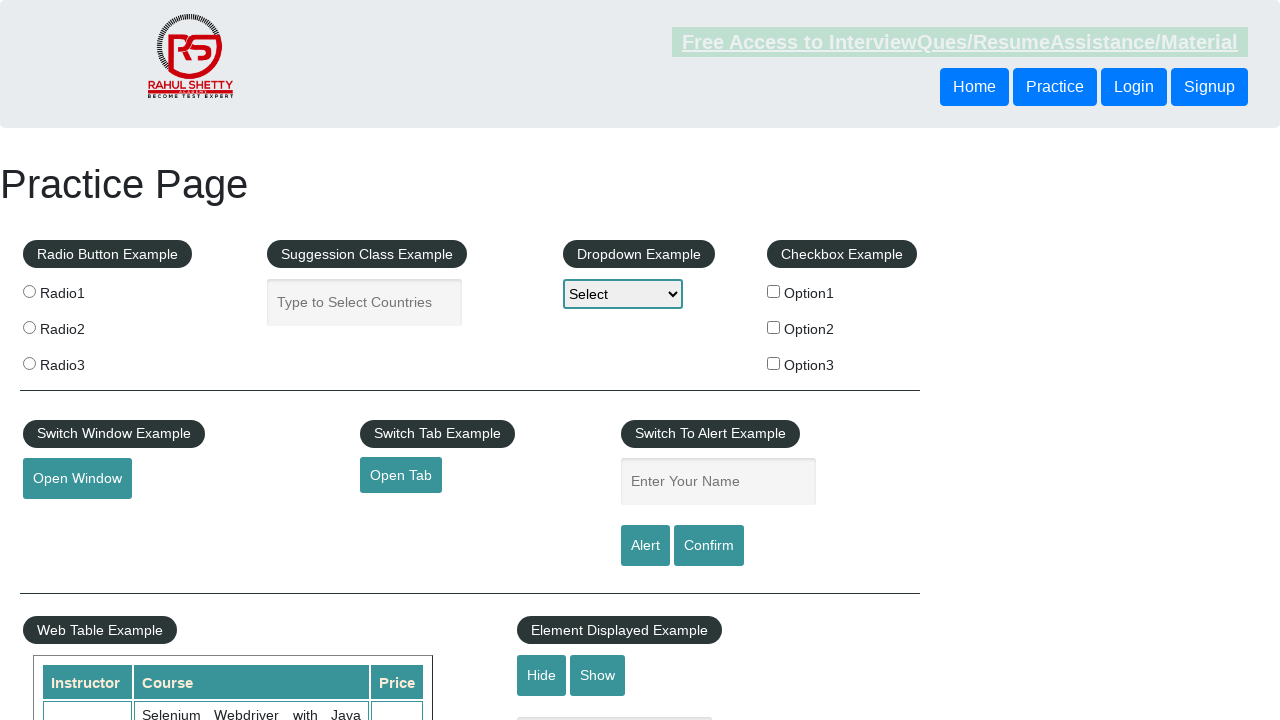